Tests the dynamic controls page by clicking a button to remove a checkbox element, then verifying the checkbox becomes invisible and a confirmation message appears.

Starting URL: https://the-internet.herokuapp.com/dynamic_controls

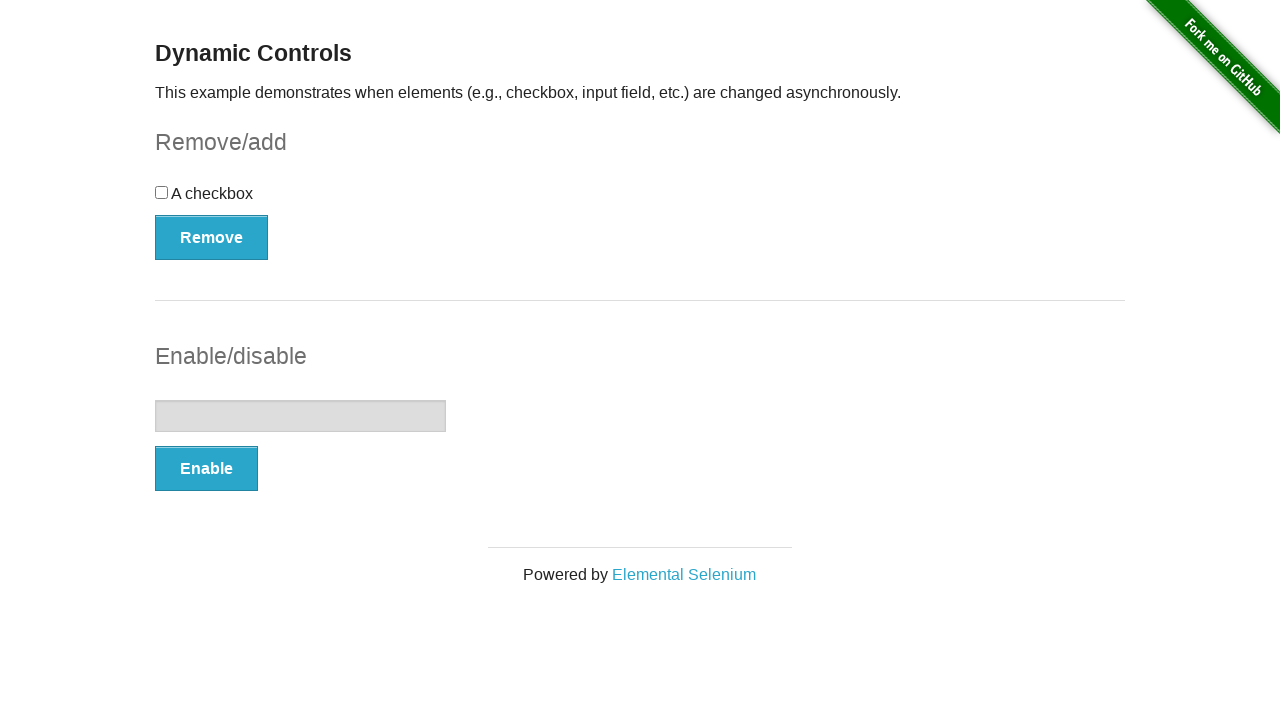

Verified checkbox element is visible on dynamic controls page
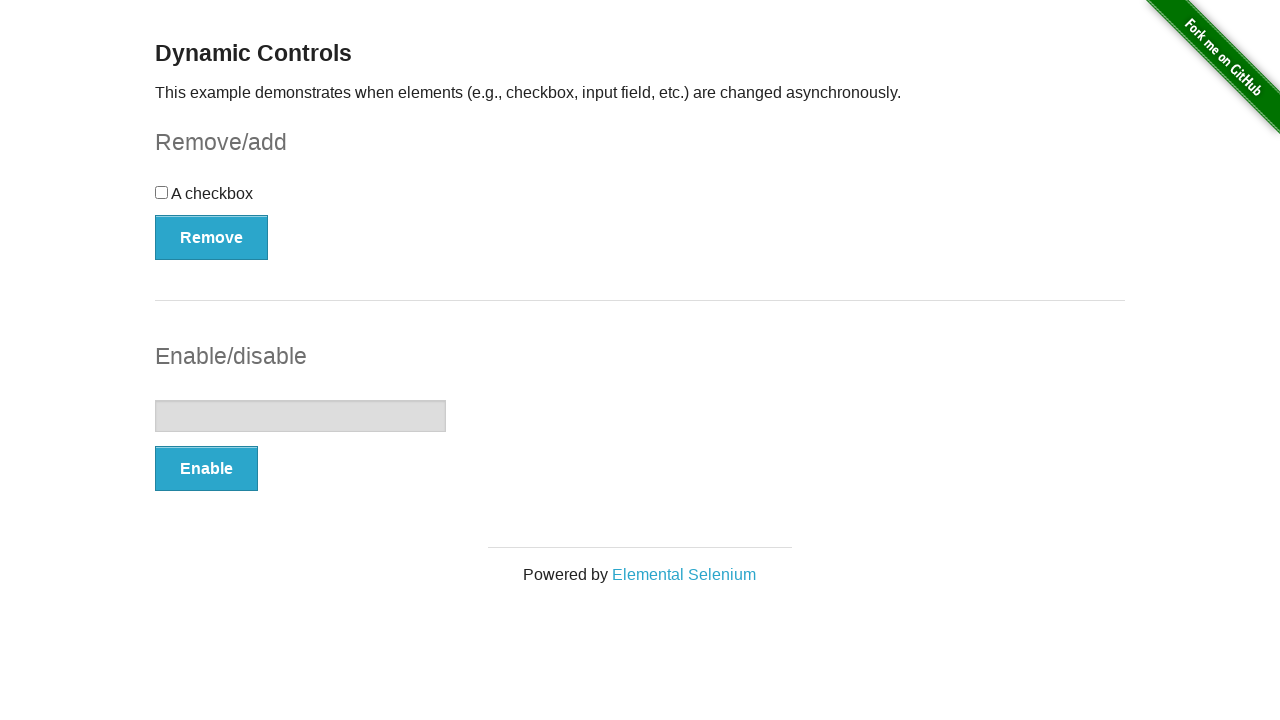

Clicked the Remove button to remove checkbox at (212, 237) on #checkbox-example > button
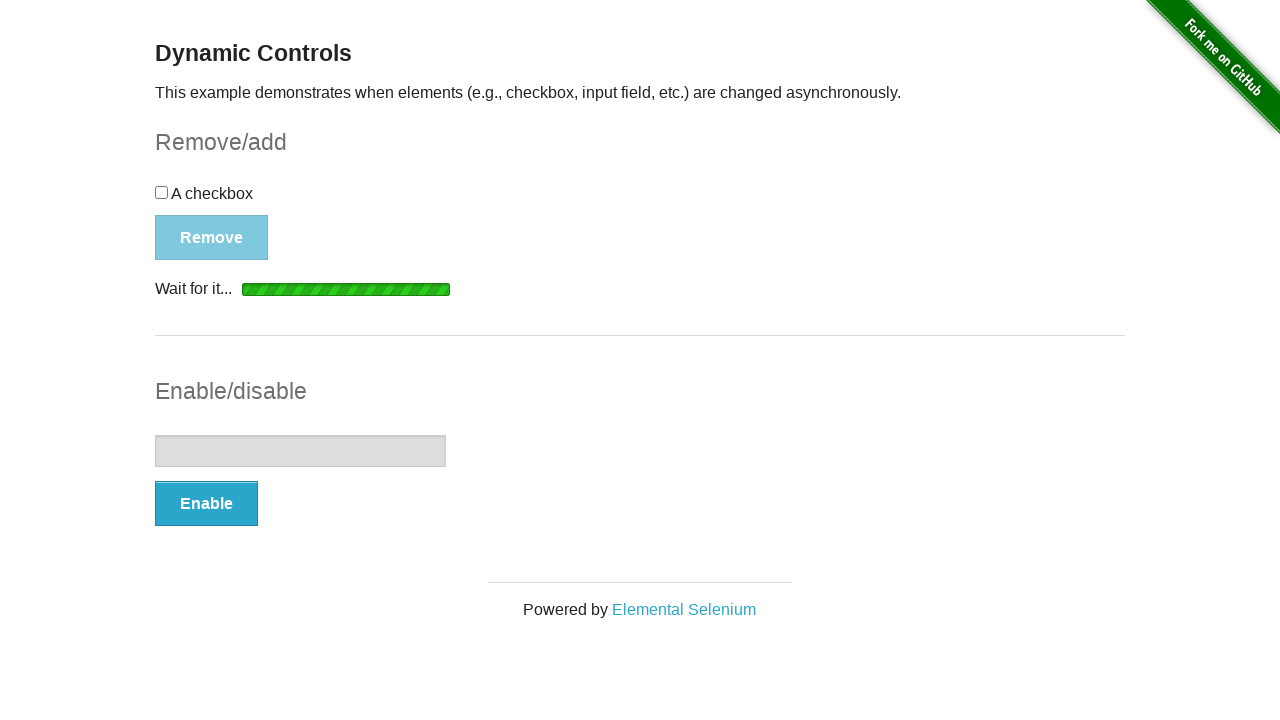

Confirmation message appeared after removing checkbox
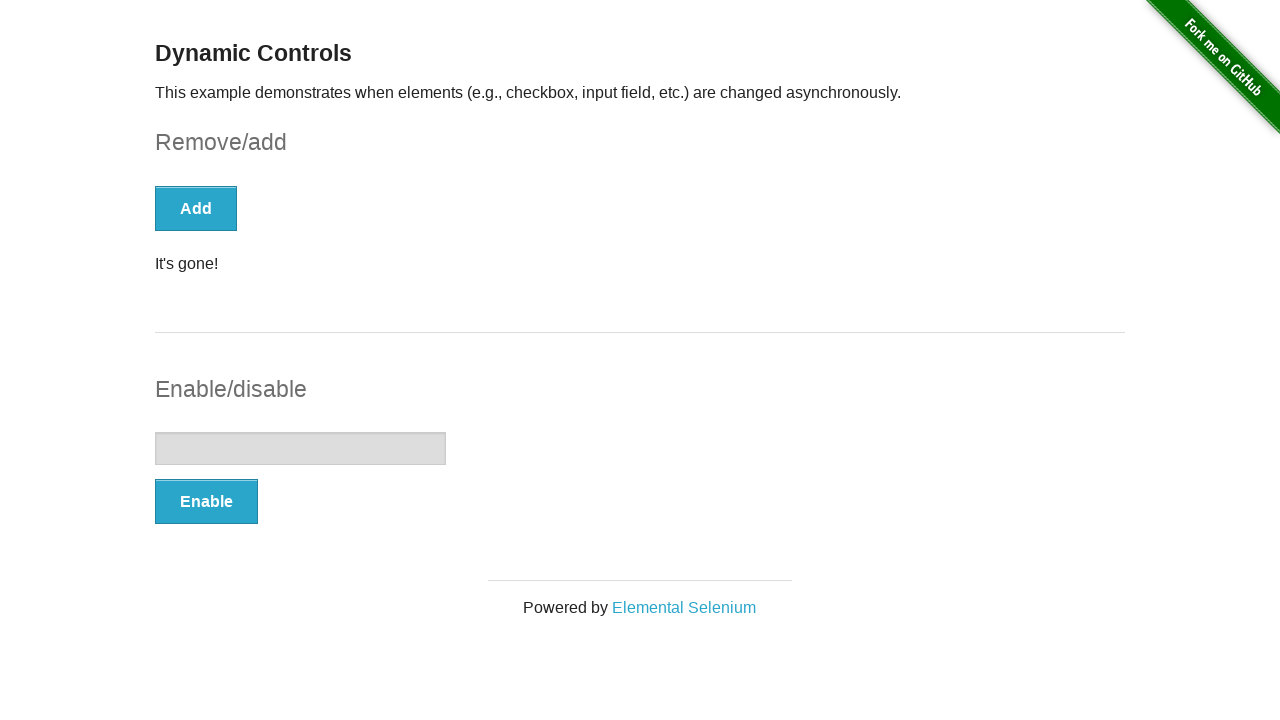

Verified confirmation message is visible
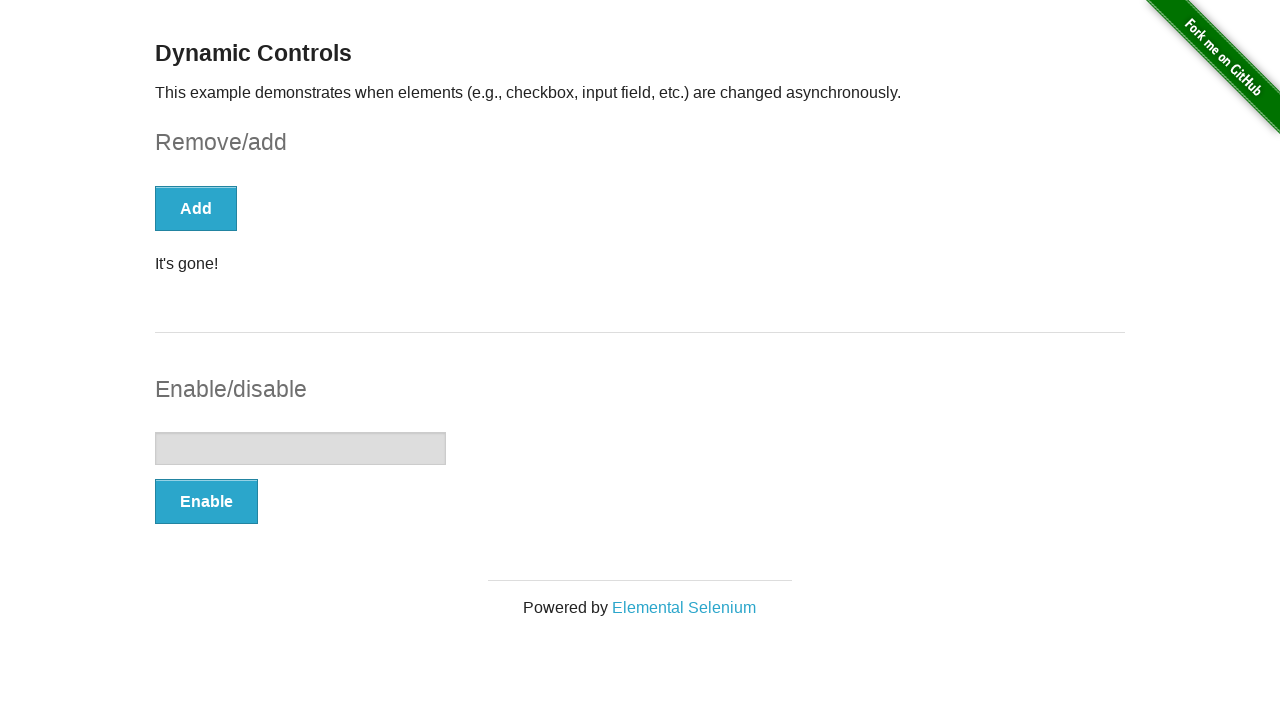

Verified checkbox element is now hidden after removal
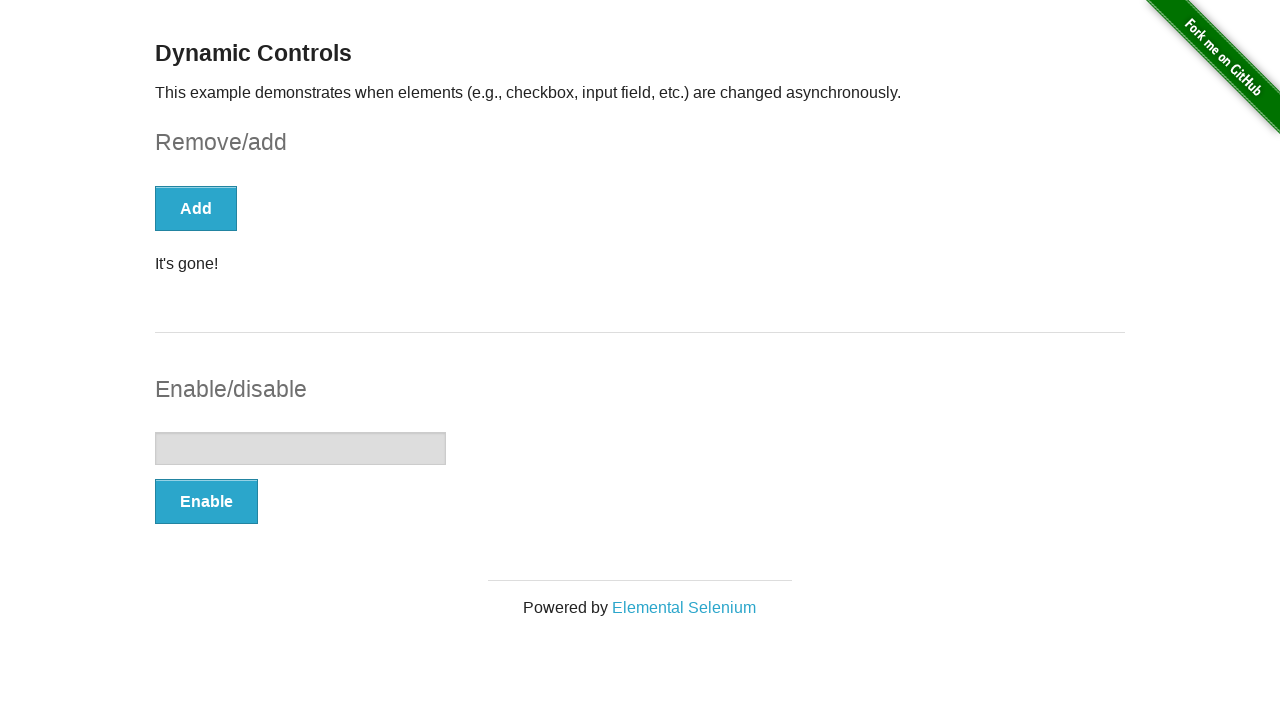

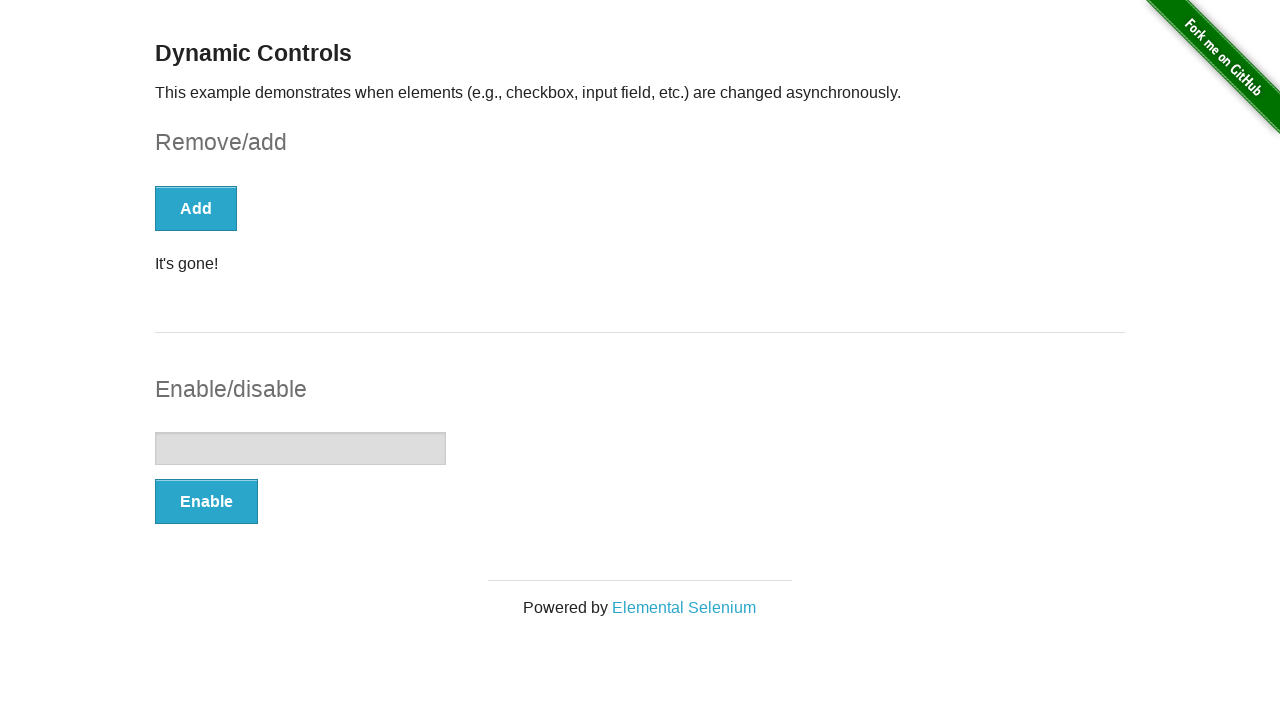